Tests form submission by filling in name and email fields, submitting the form, and verifying the confirmation message displays correctly

Starting URL: https://otus.home.kartushin.su/training.html

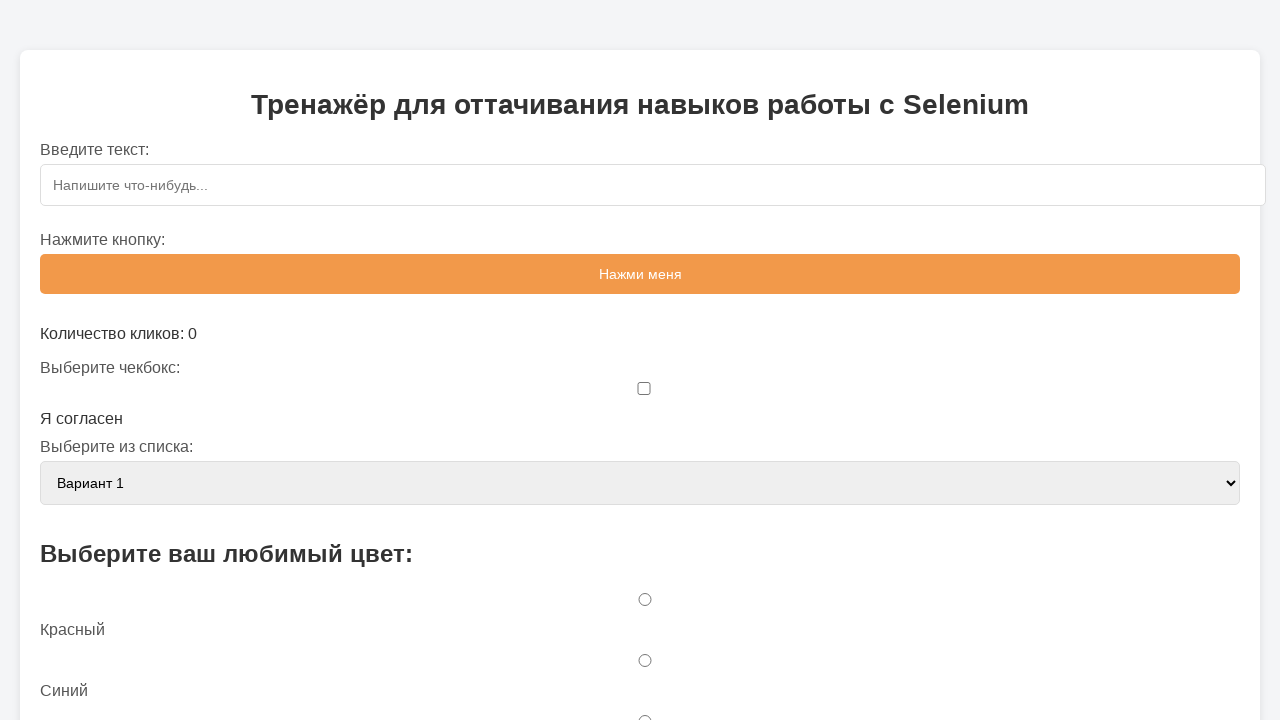

Filled name field with 'otus' on #name
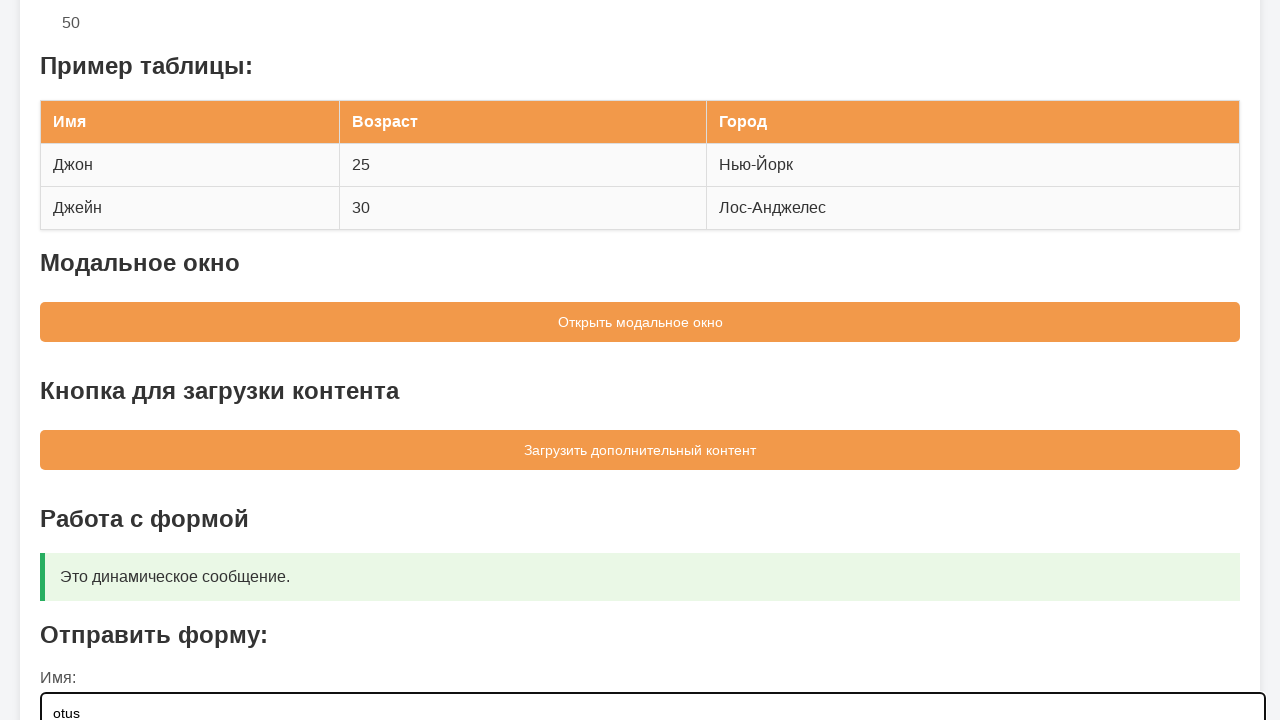

Filled email field with 'otus@test.ru' on #email
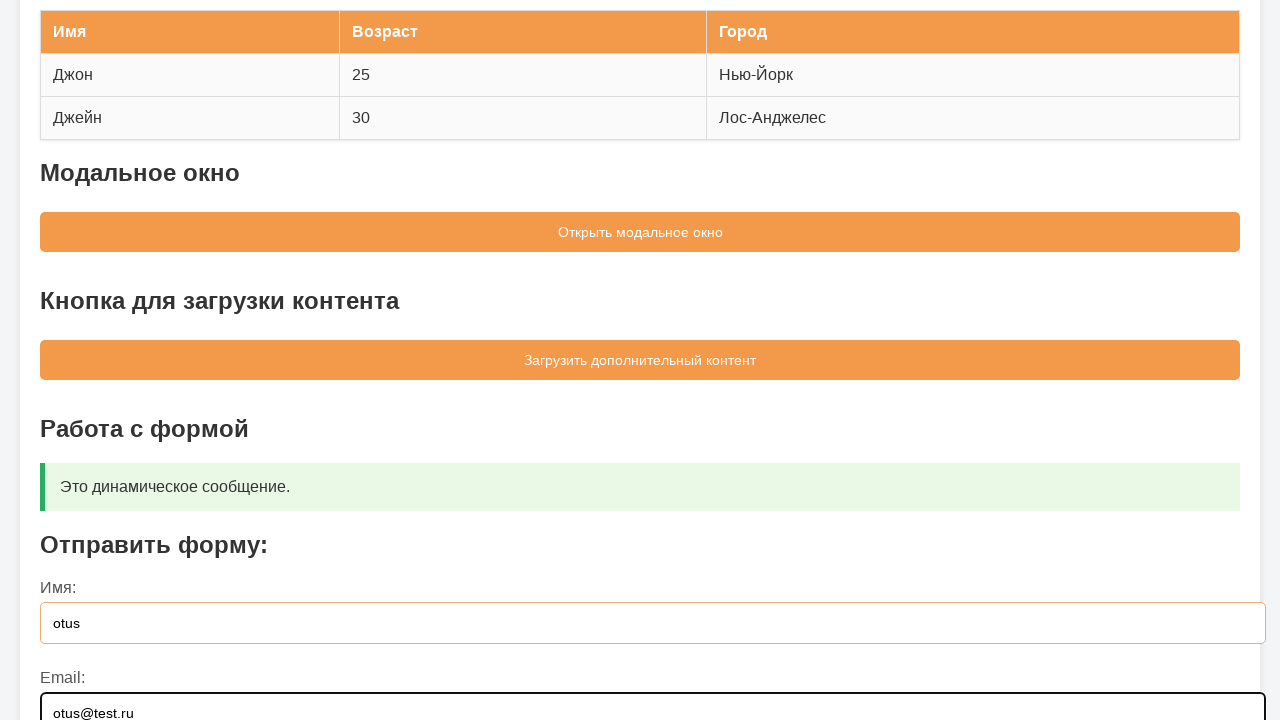

Clicked the form submit button at (640, 559) on #sampleForm button
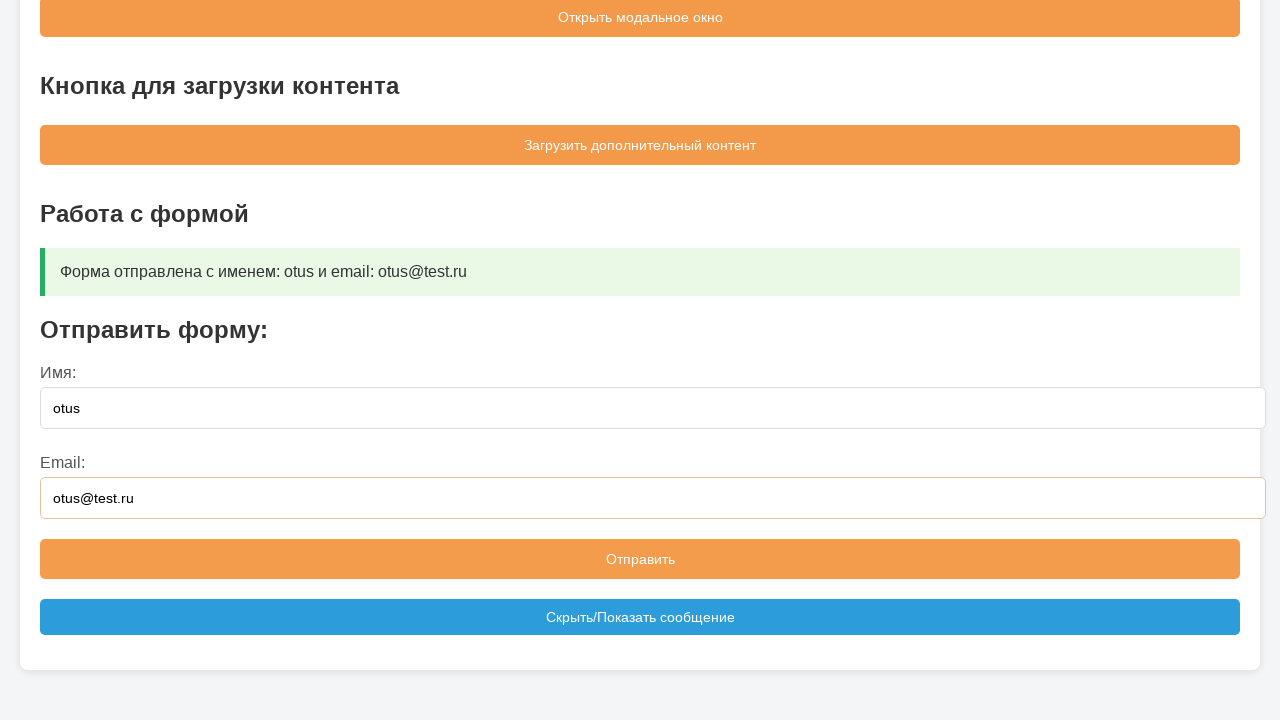

Confirmation message box appeared
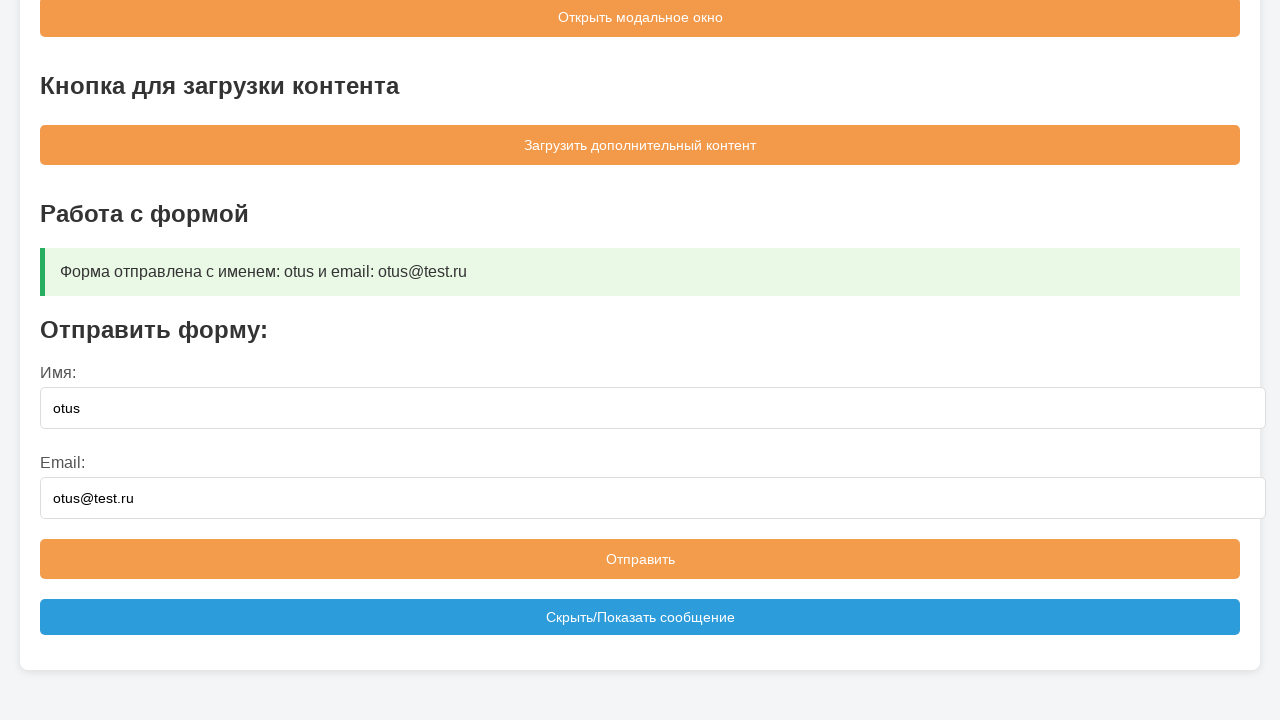

Verified confirmation message displays correct form submission details
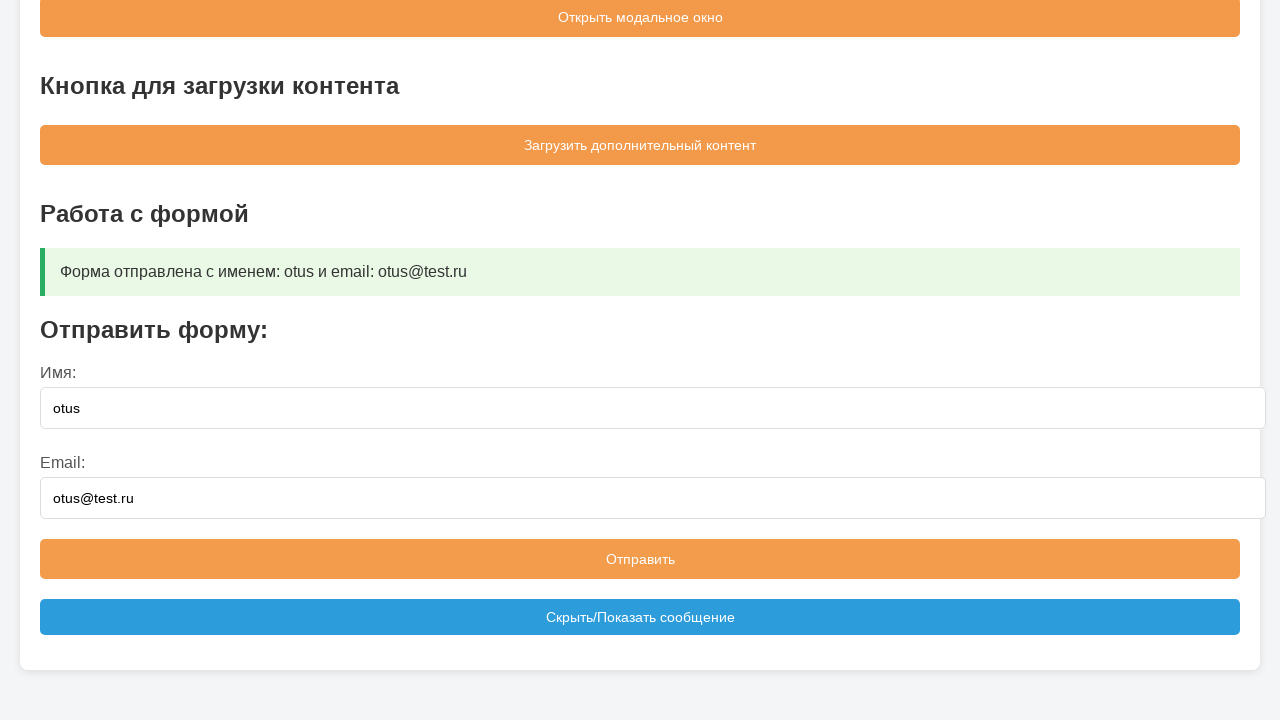

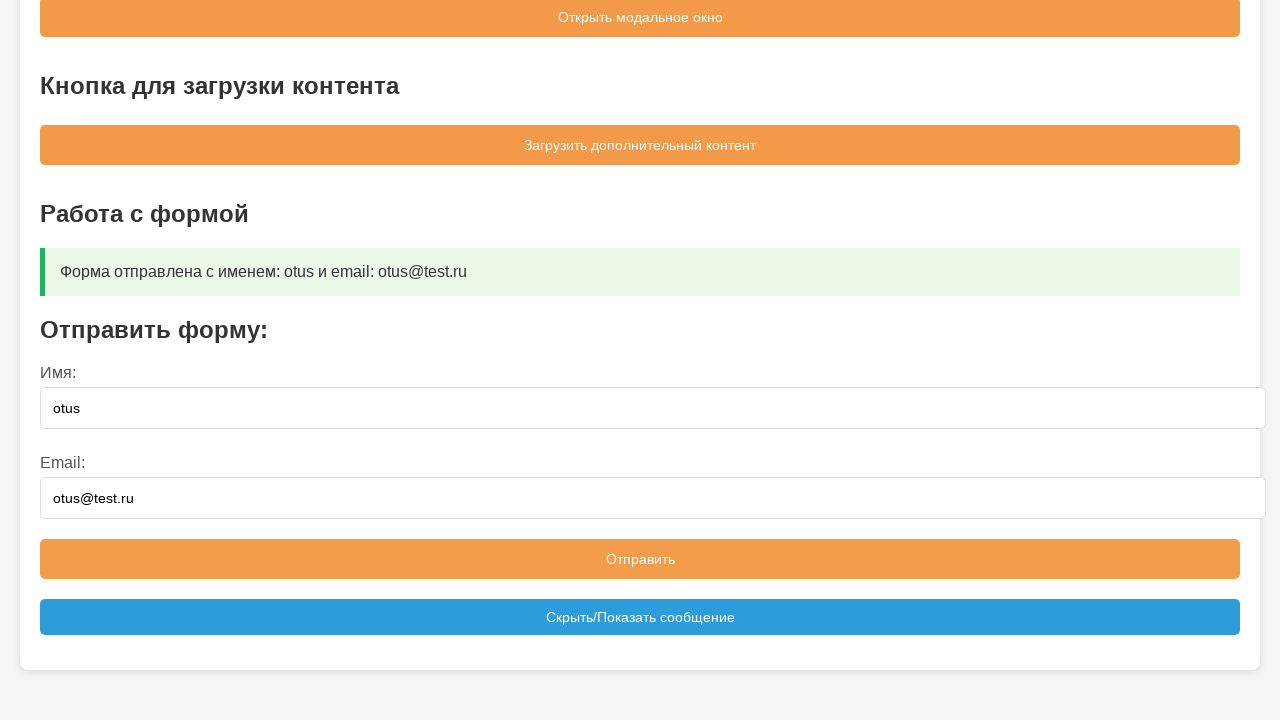